Tests for broken images on a page by checking each image element and highlighting broken ones with a red border

Starting URL: https://the-internet.herokuapp.com/broken_images

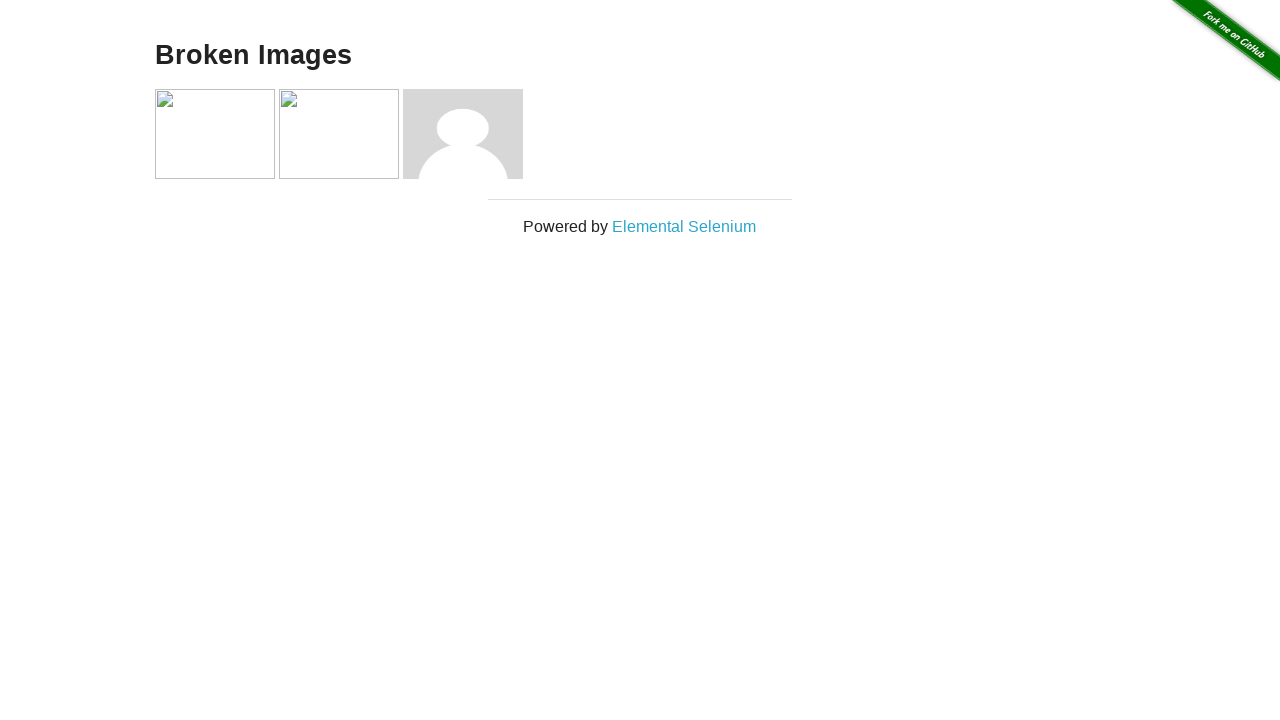

Retrieved all image elements on the page
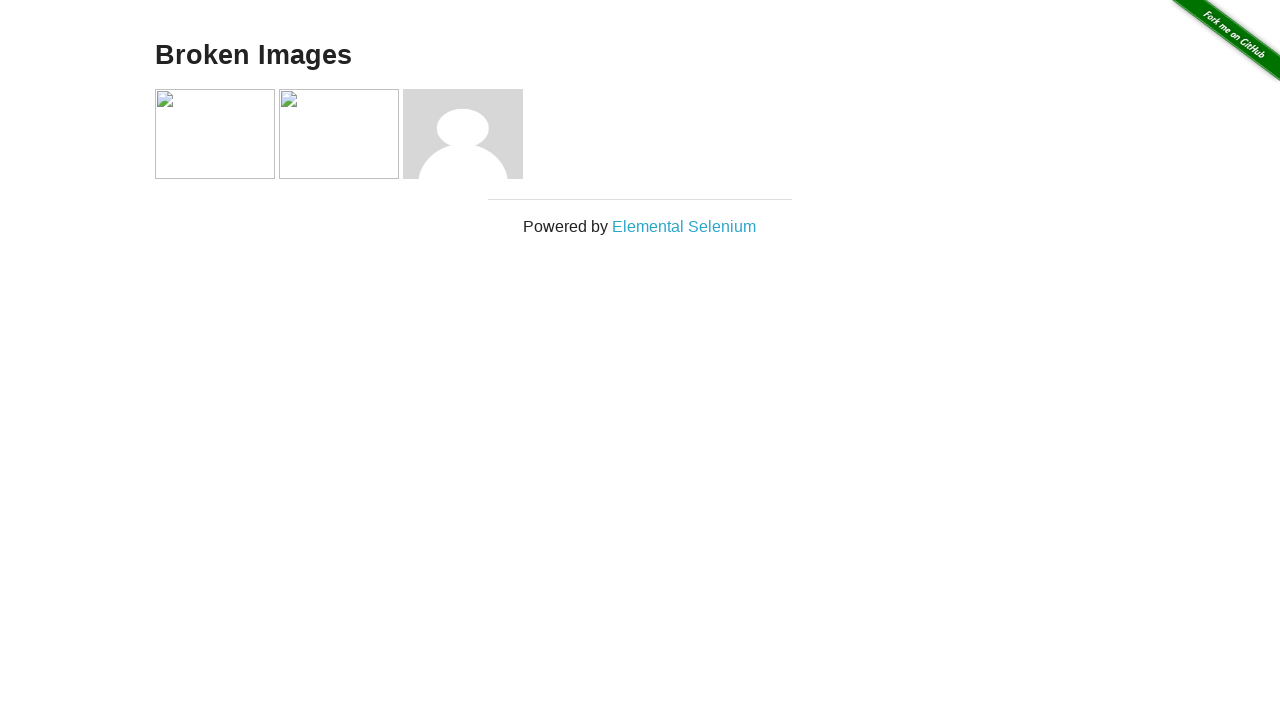

Evaluated naturalWidth attribute of image element
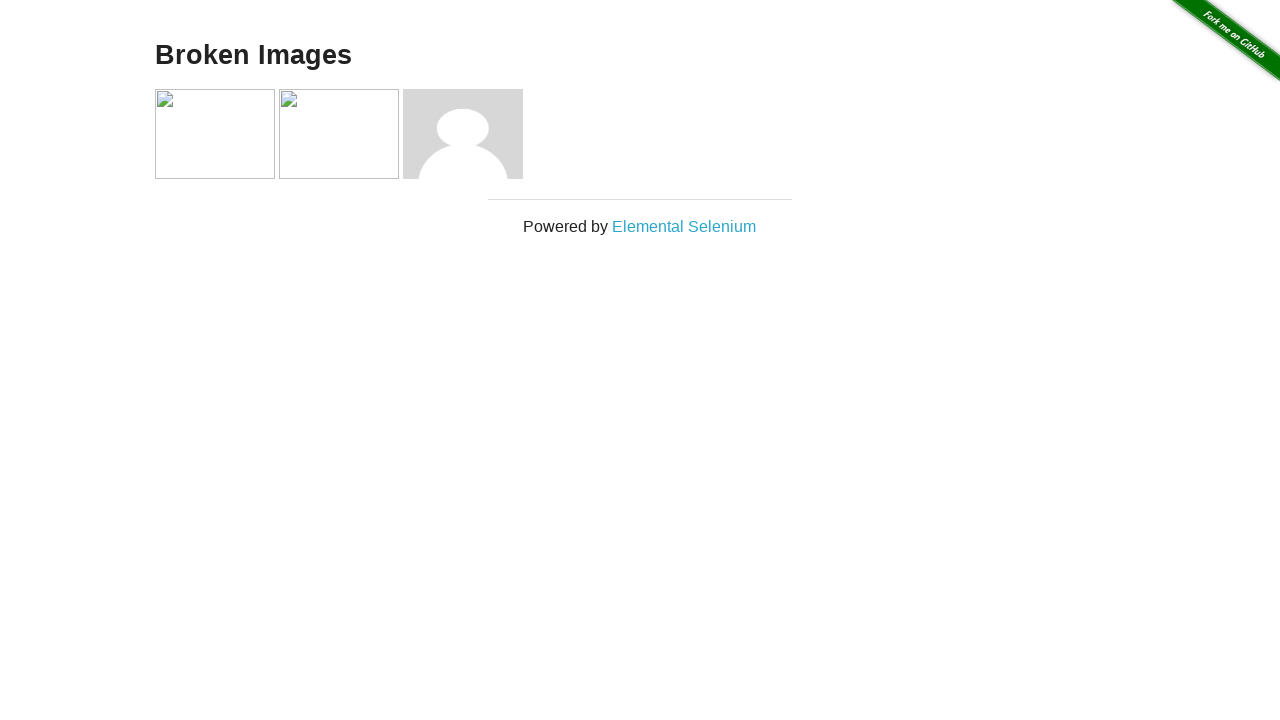

The image is fine: /img/forkme_right_green_007200.png
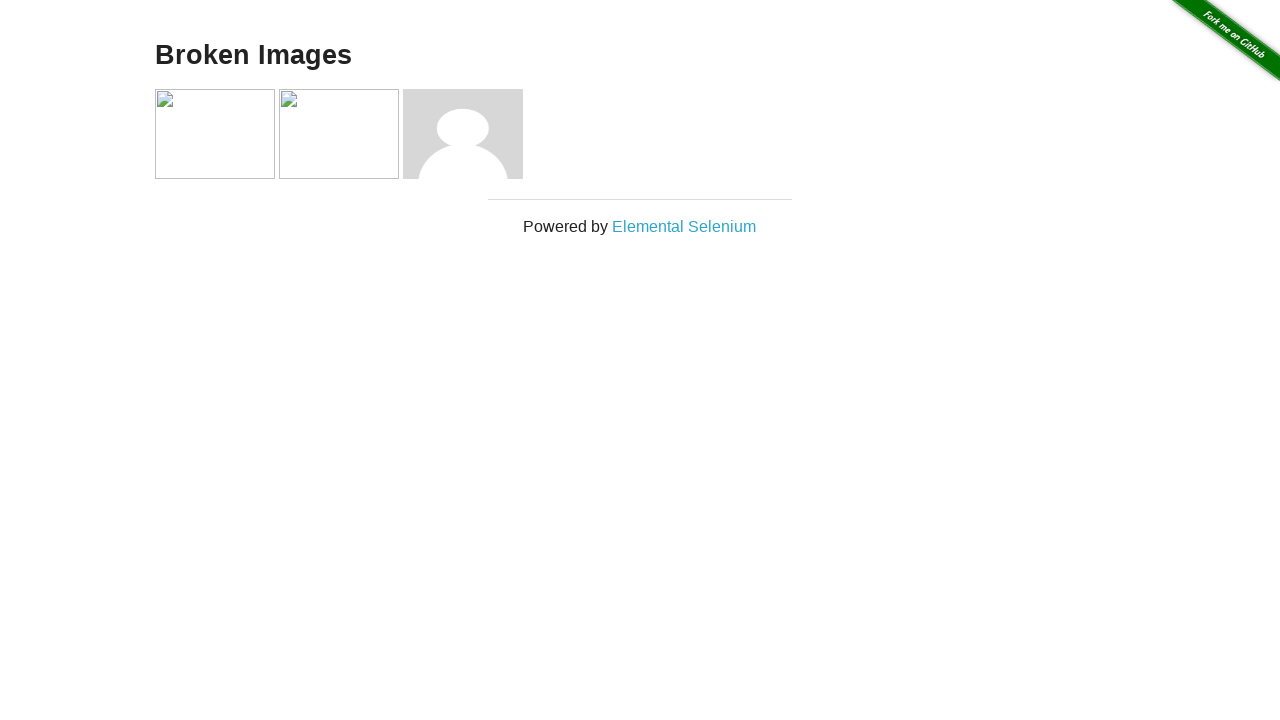

Evaluated naturalWidth attribute of image element
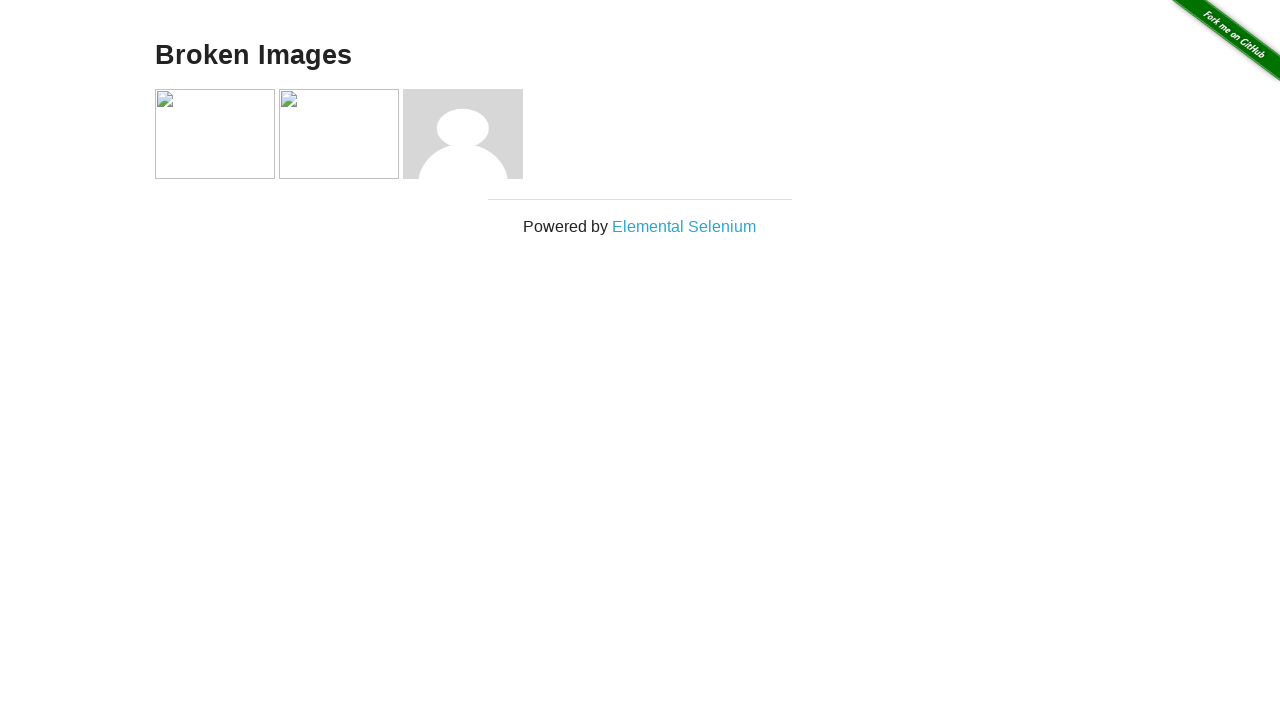

Applied red border to broken image
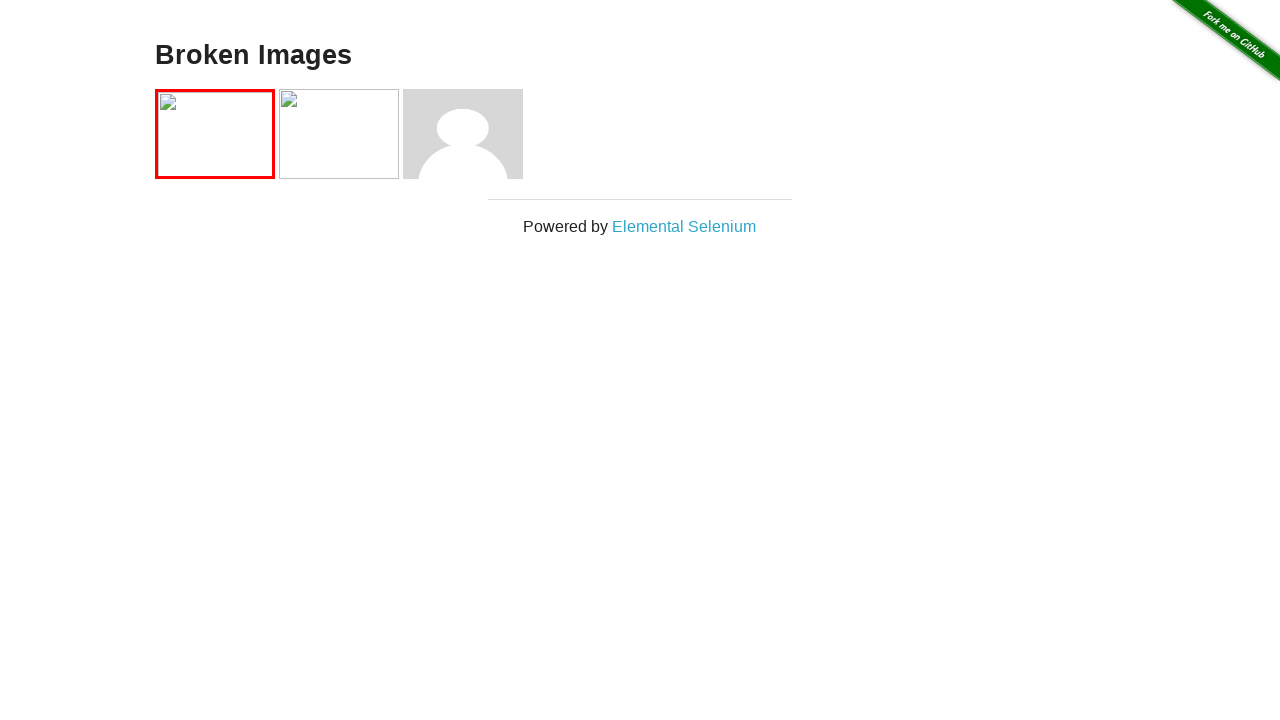

The image is broken: asdf.jpg
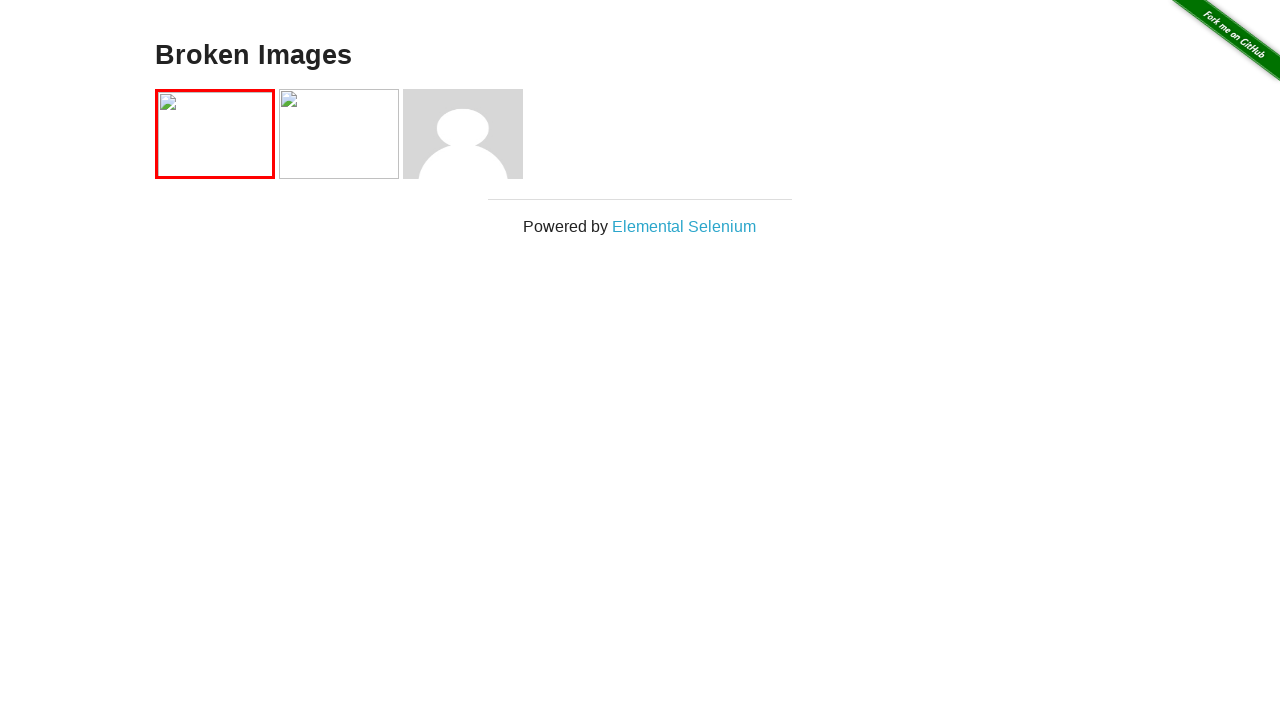

Evaluated naturalWidth attribute of image element
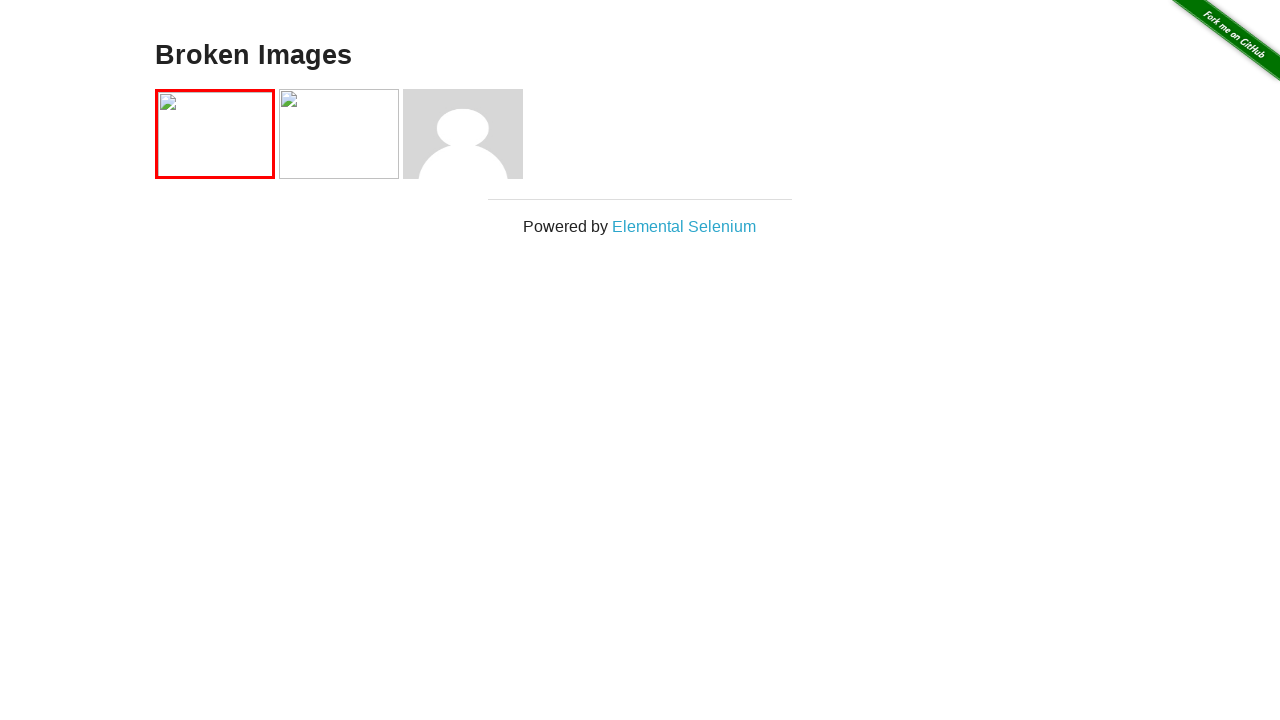

Applied red border to broken image
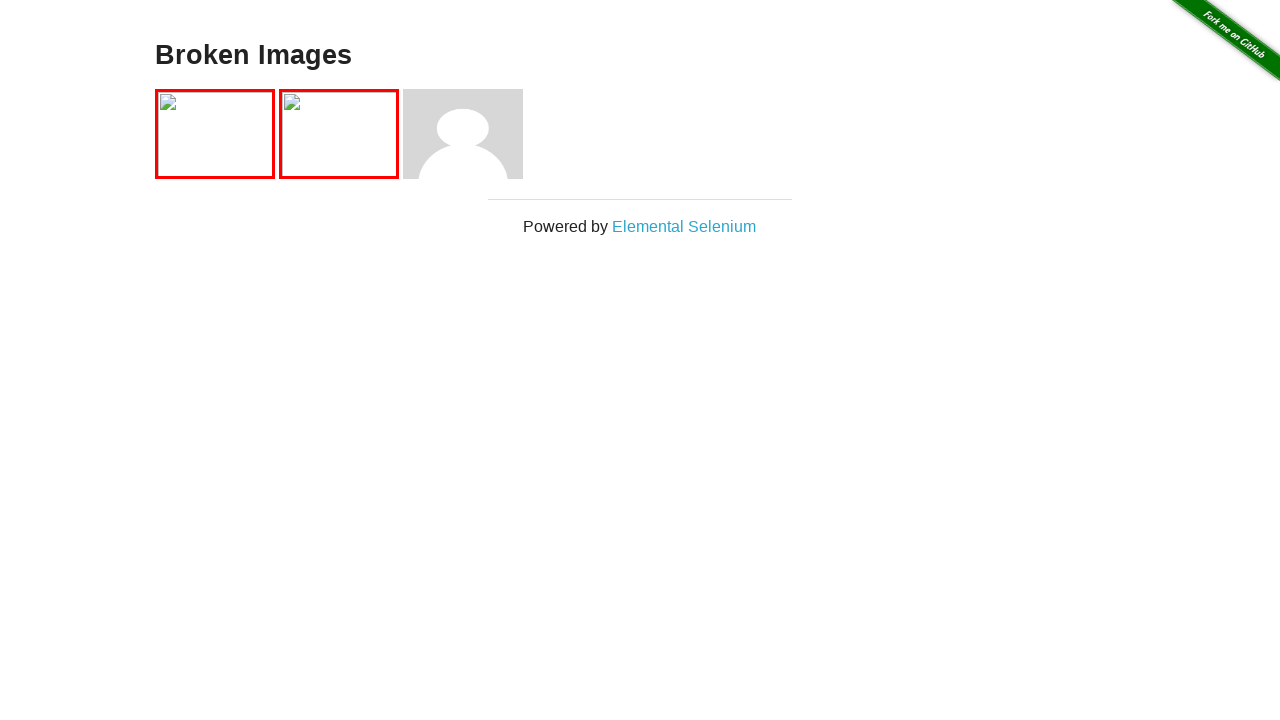

The image is broken: hjkl.jpg
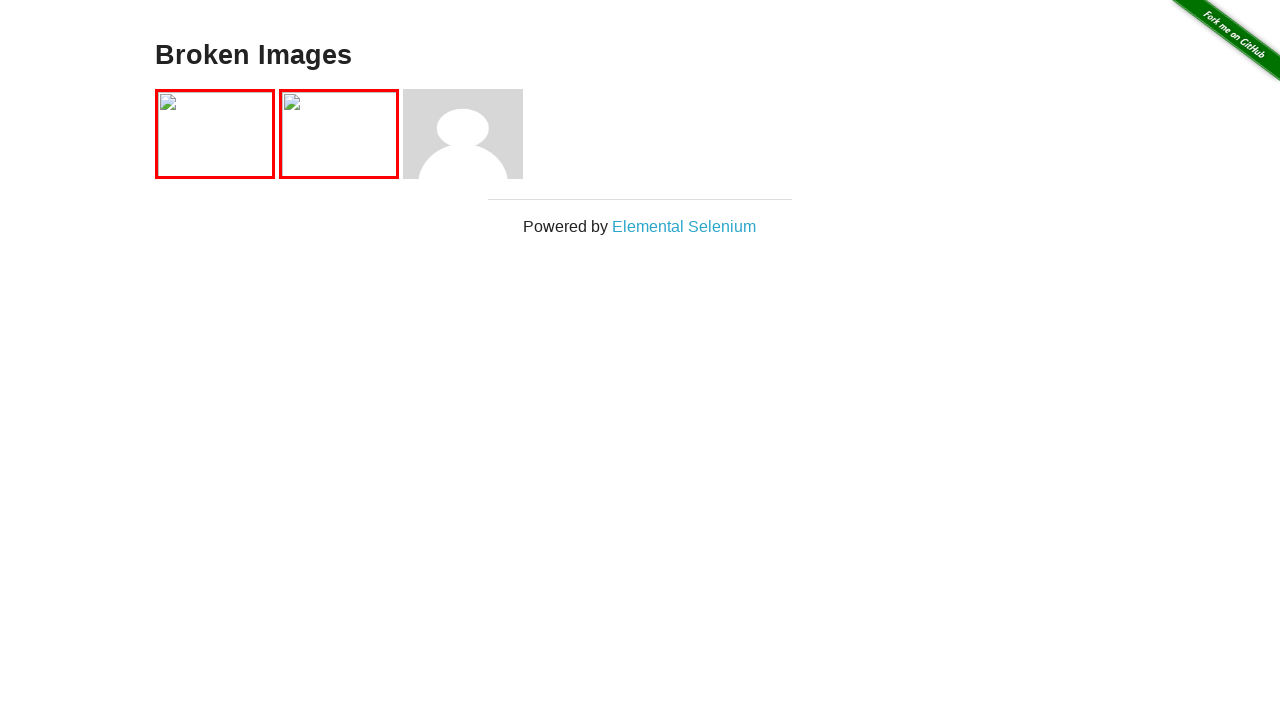

Evaluated naturalWidth attribute of image element
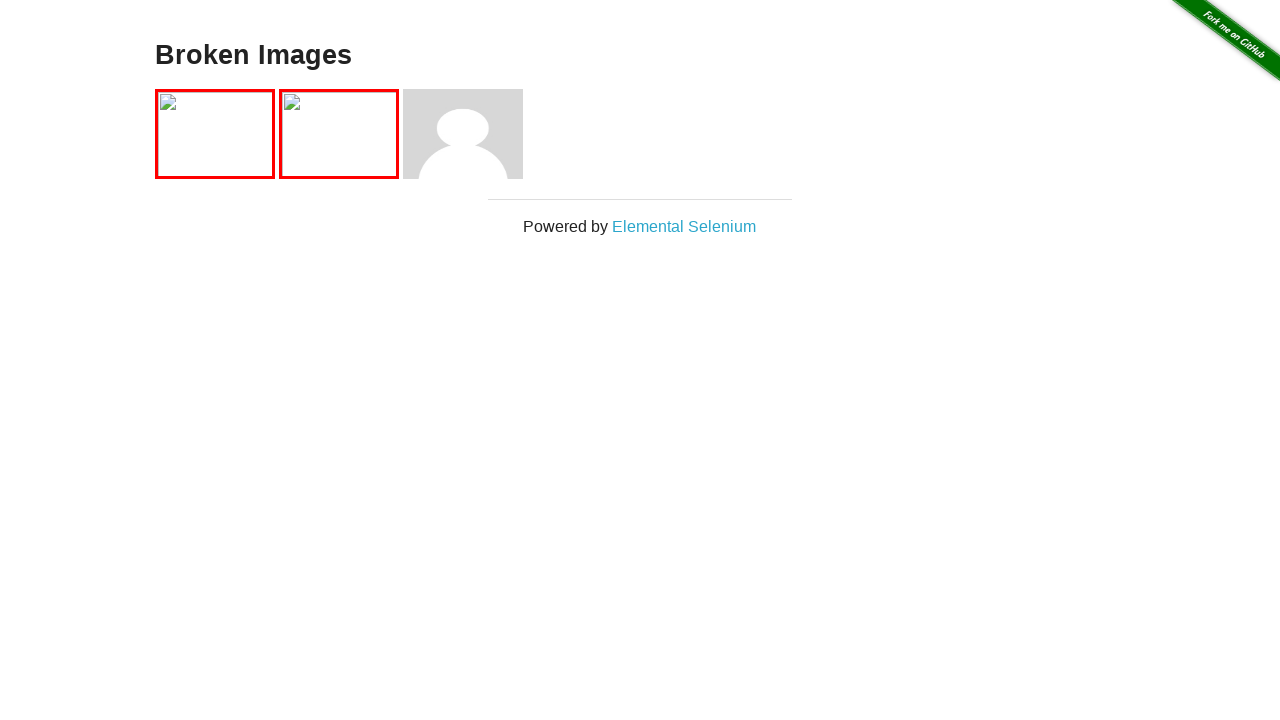

The image is fine: img/avatar-blank.jpg
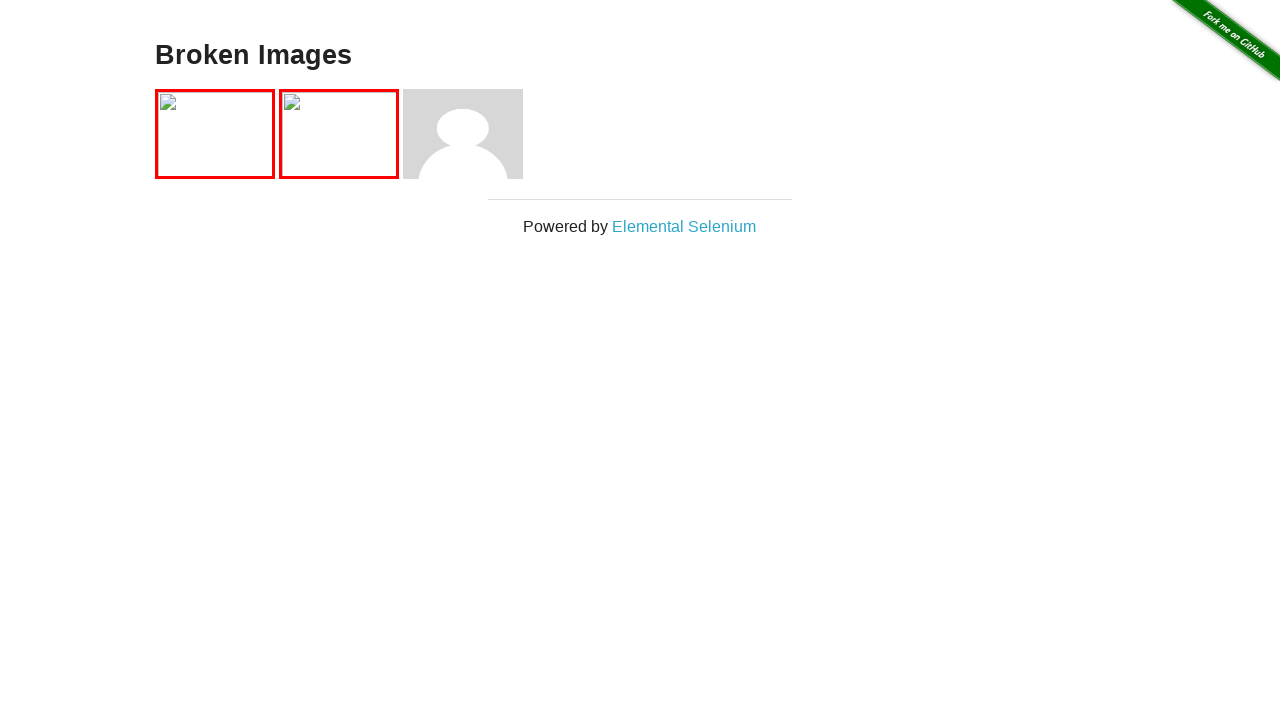

Completed checking all images on the page
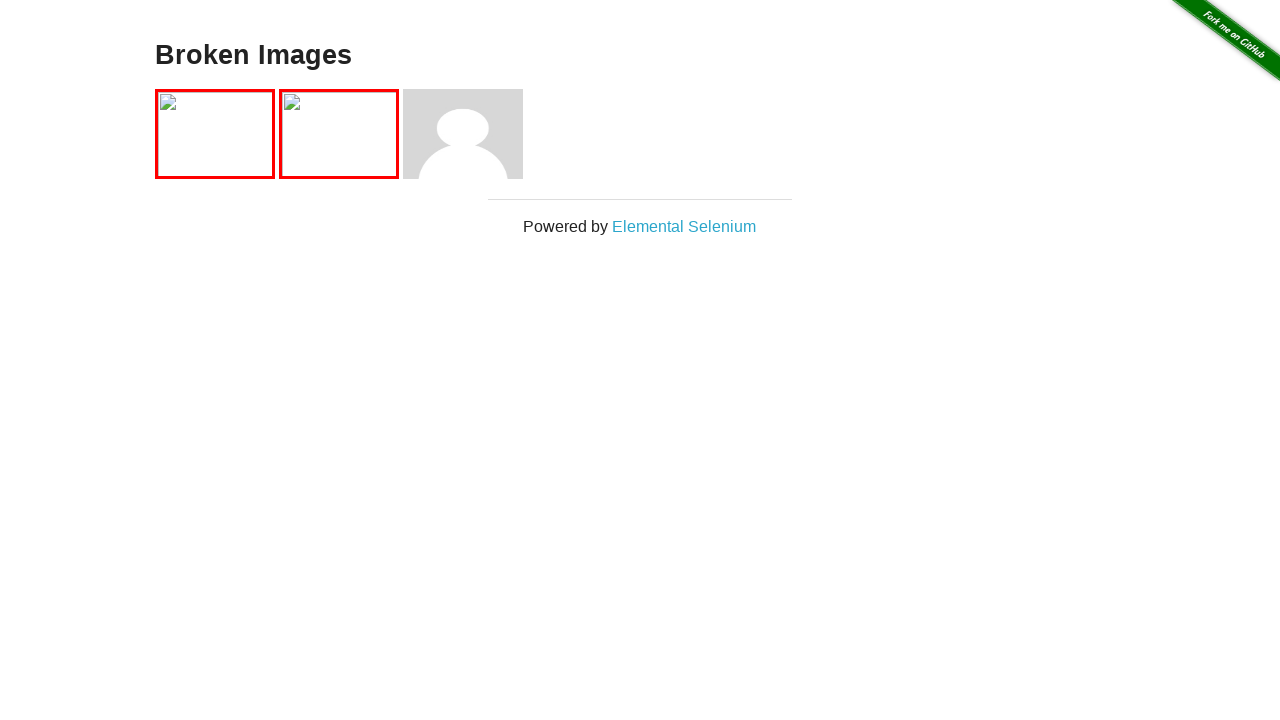

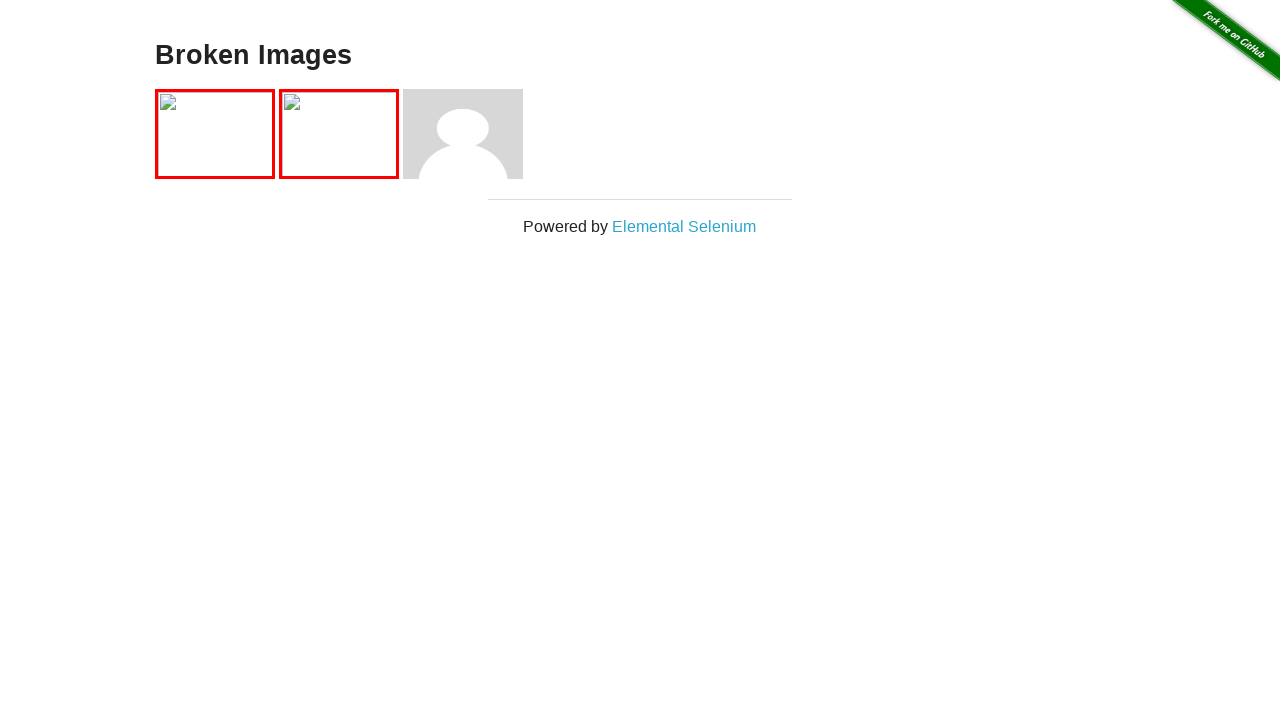